Tests A/B test opt-out functionality by visiting the split testing page, checking if in an A/B test group, then setting an opt-out cookie and refreshing to verify the page shows the non-test version.

Starting URL: http://the-internet.herokuapp.com/abtest

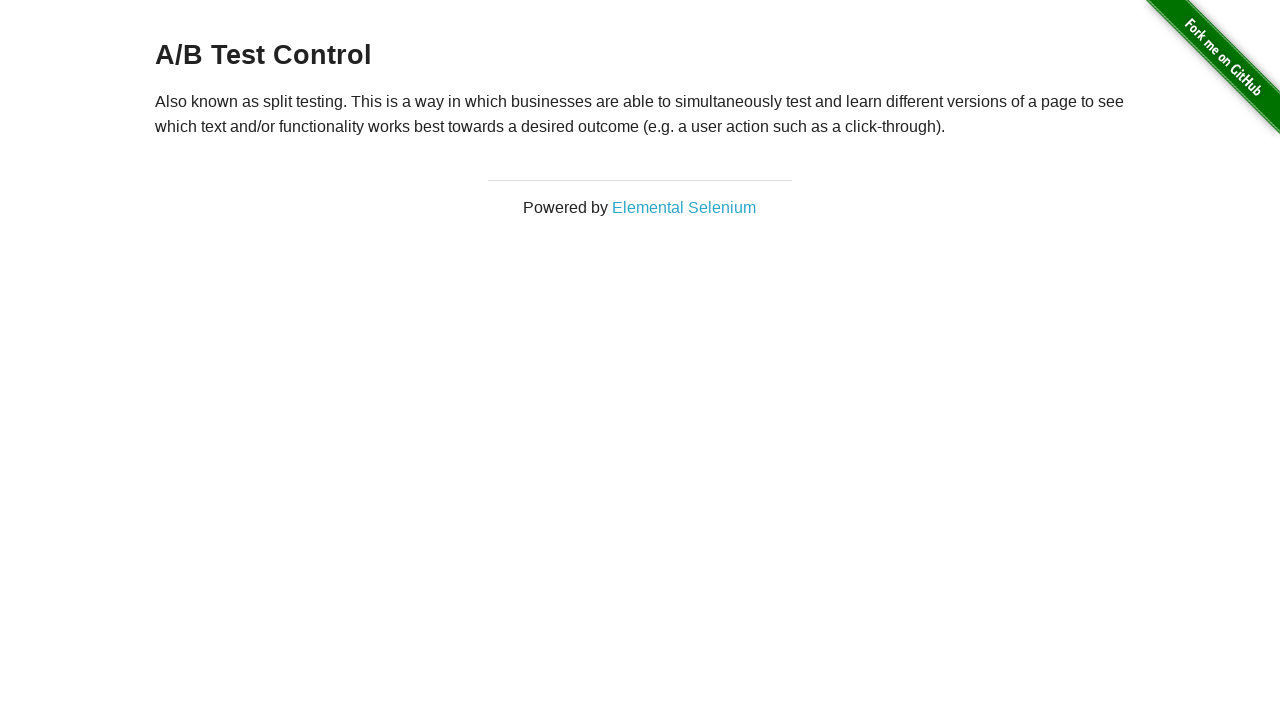

Retrieved heading text from A/B test page
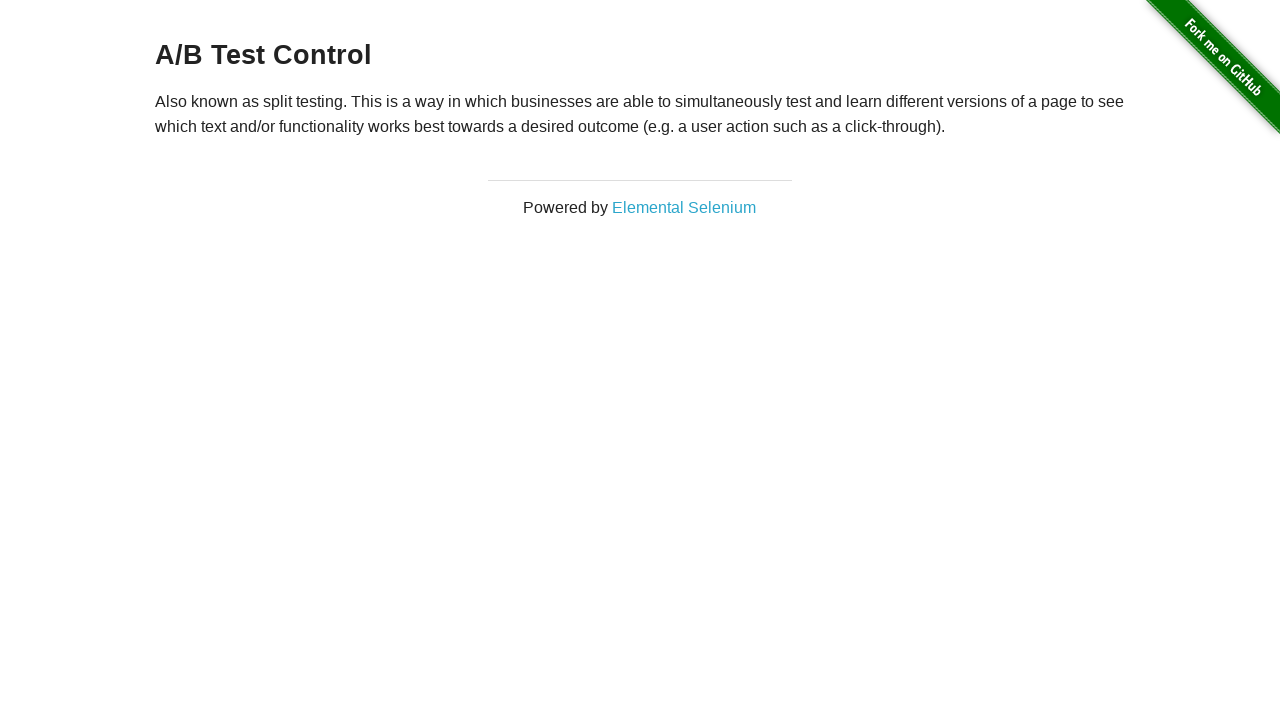

Added optimizelyOptOut cookie to opt out of A/B test
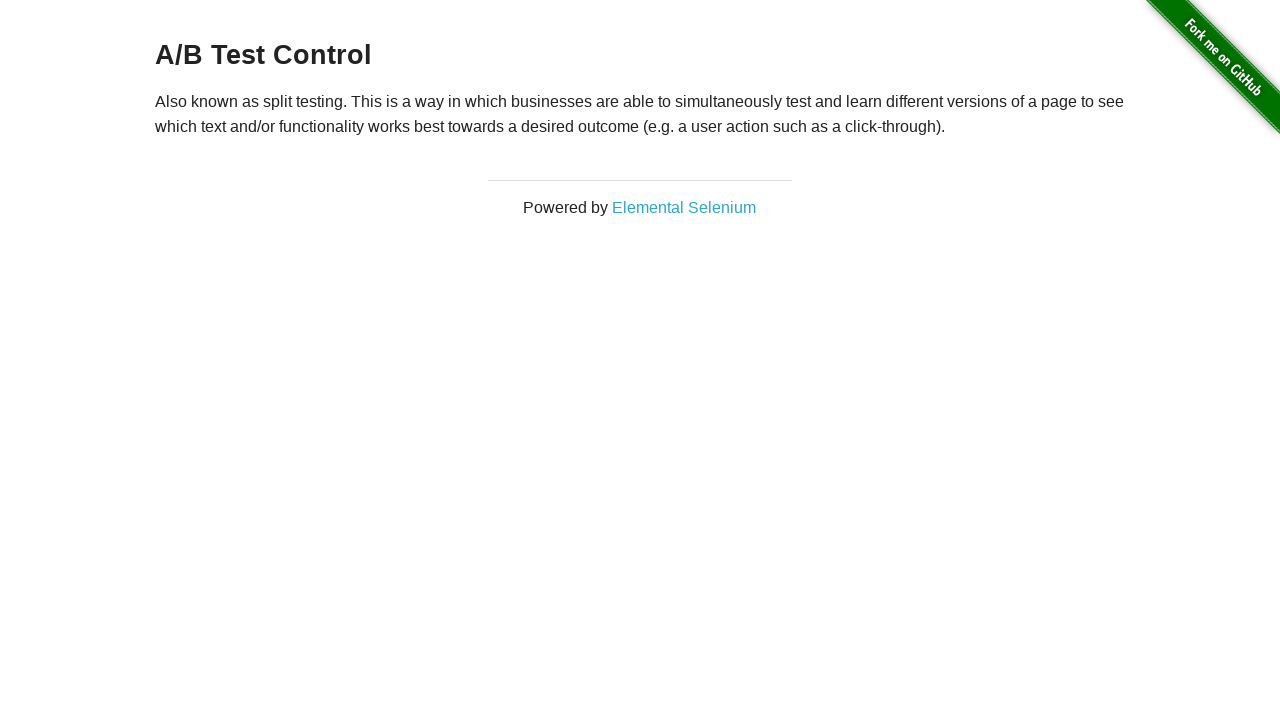

Reloaded page after setting opt-out cookie
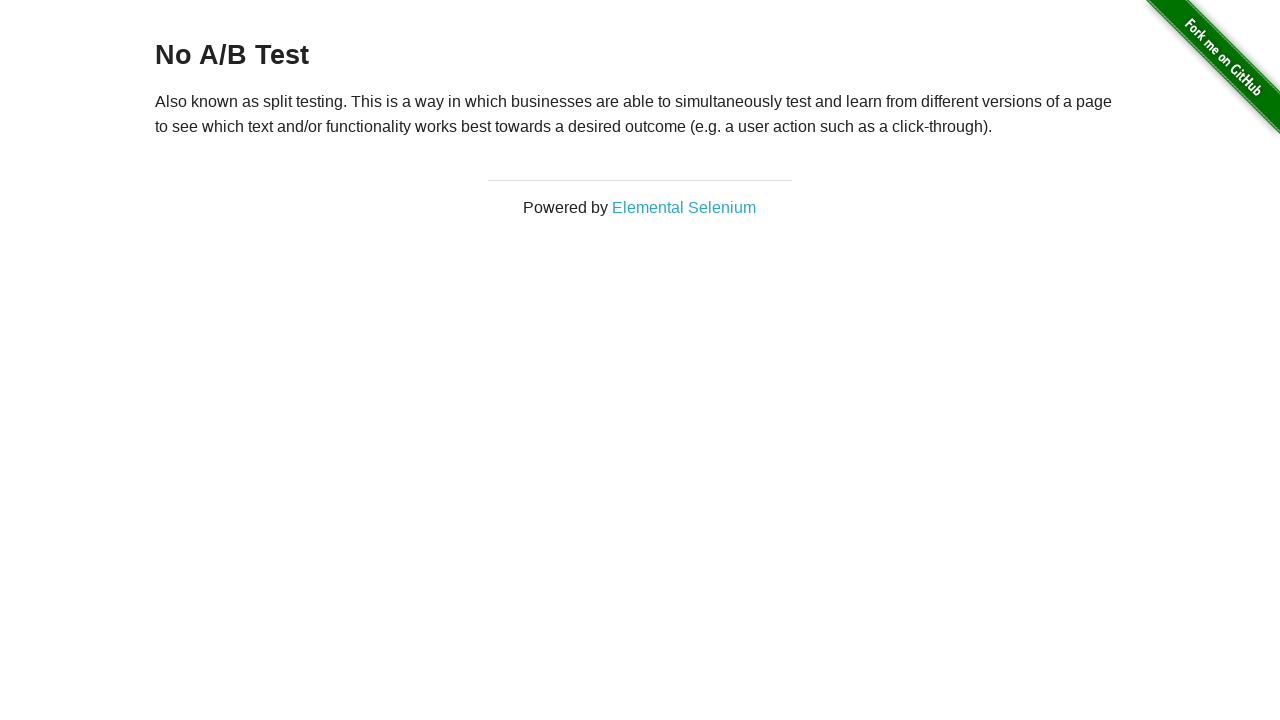

Confirmed page heading is present after opt-out
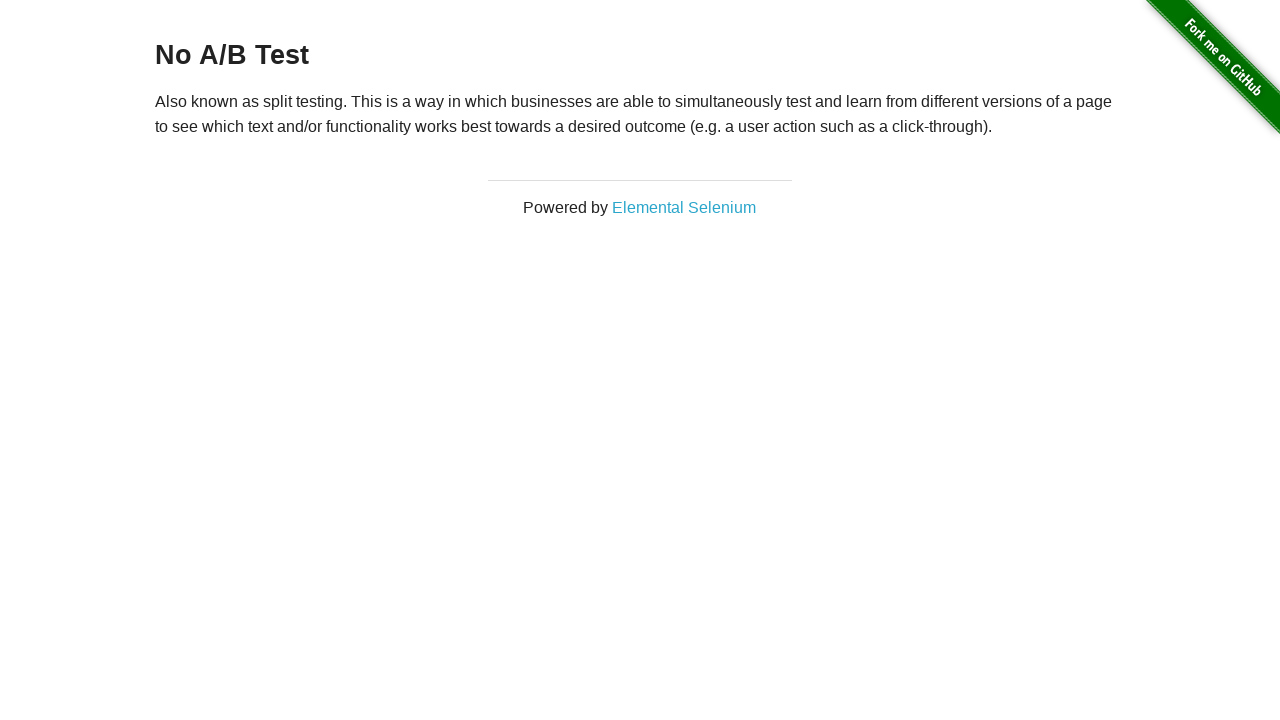

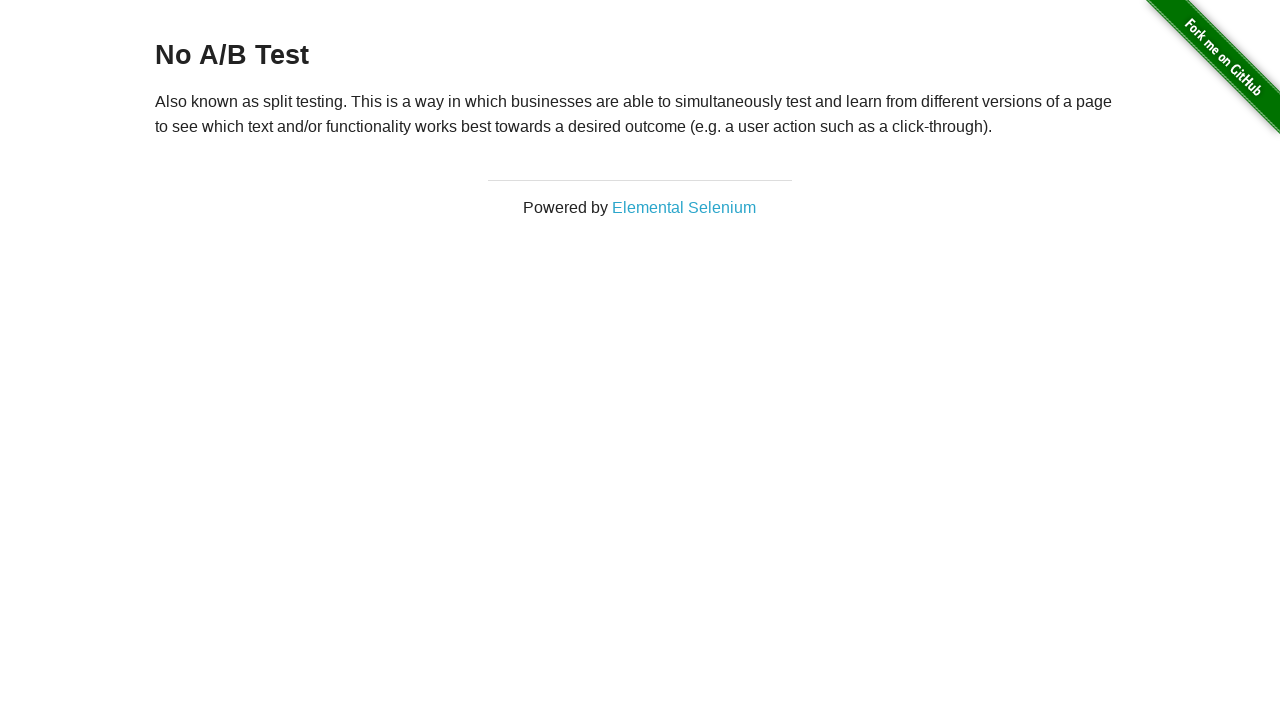